Tests partial link text locator functionality by navigating to a blog page and clicking on a link that contains the text "Open"

Starting URL: http://omayo.blogspot.com/

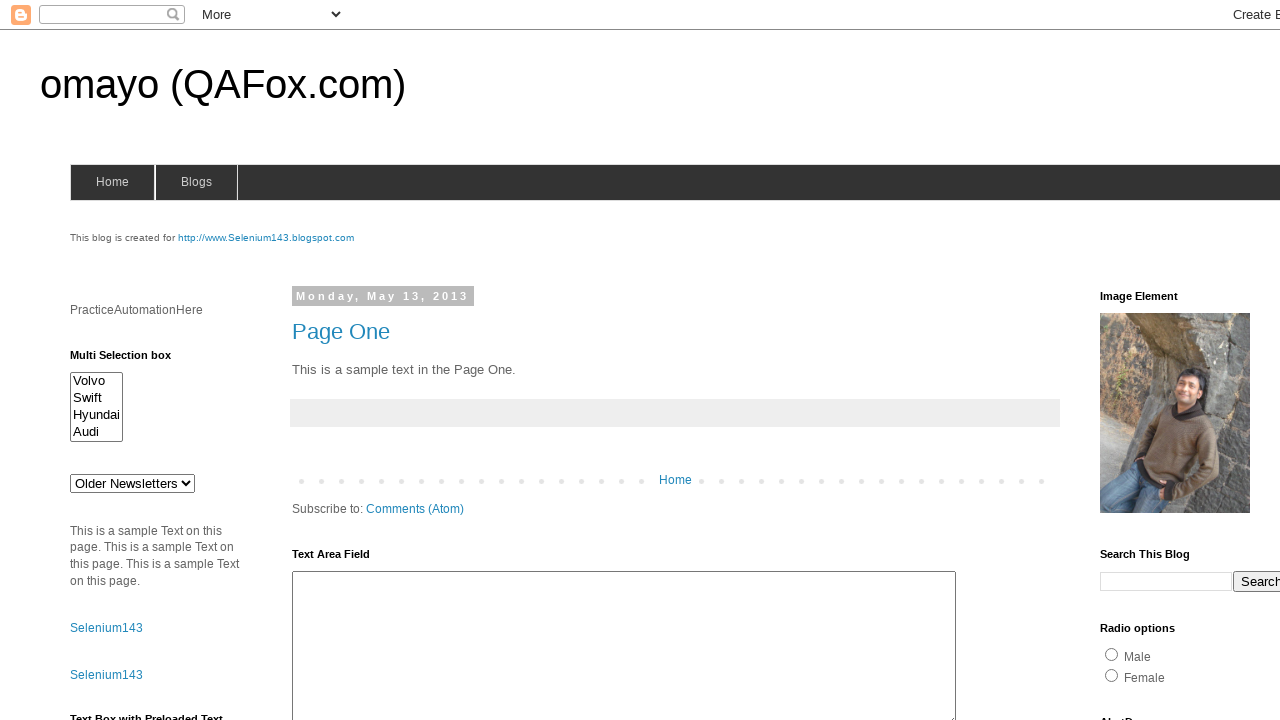

Waited for page to load (domcontentloaded state)
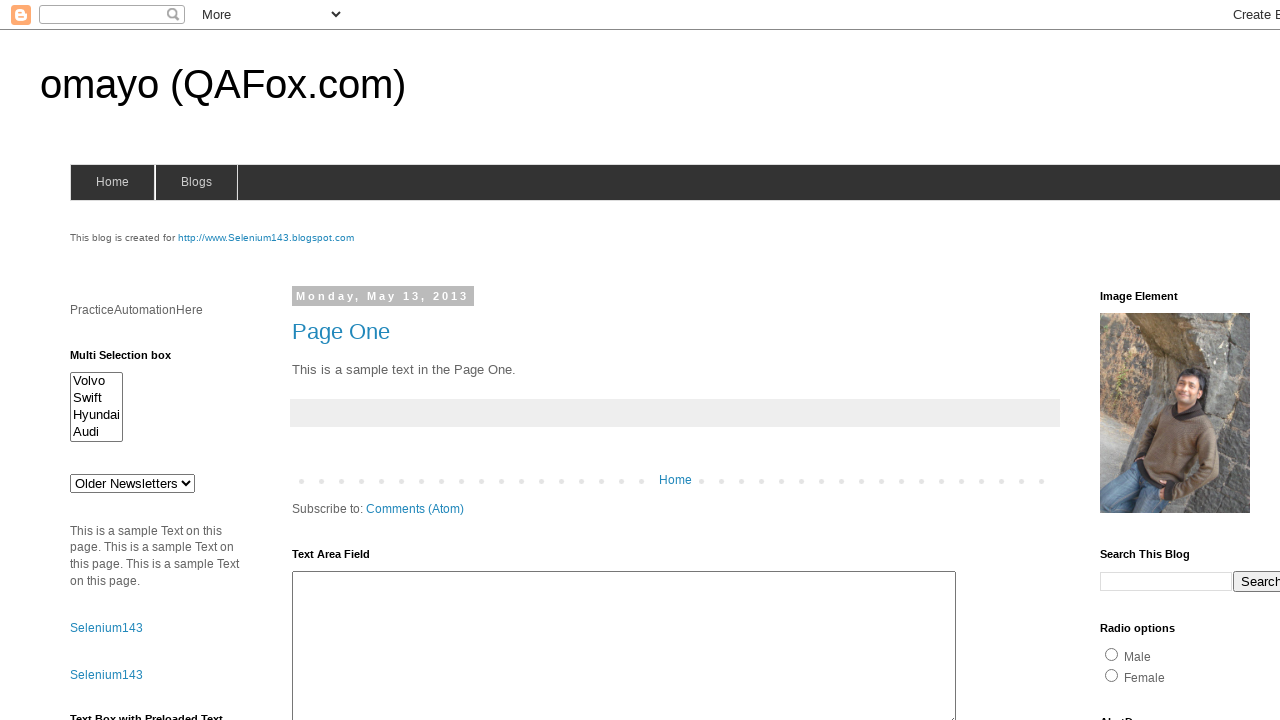

Clicked on link containing text 'Open' at (132, 360) on a:has-text('Open')
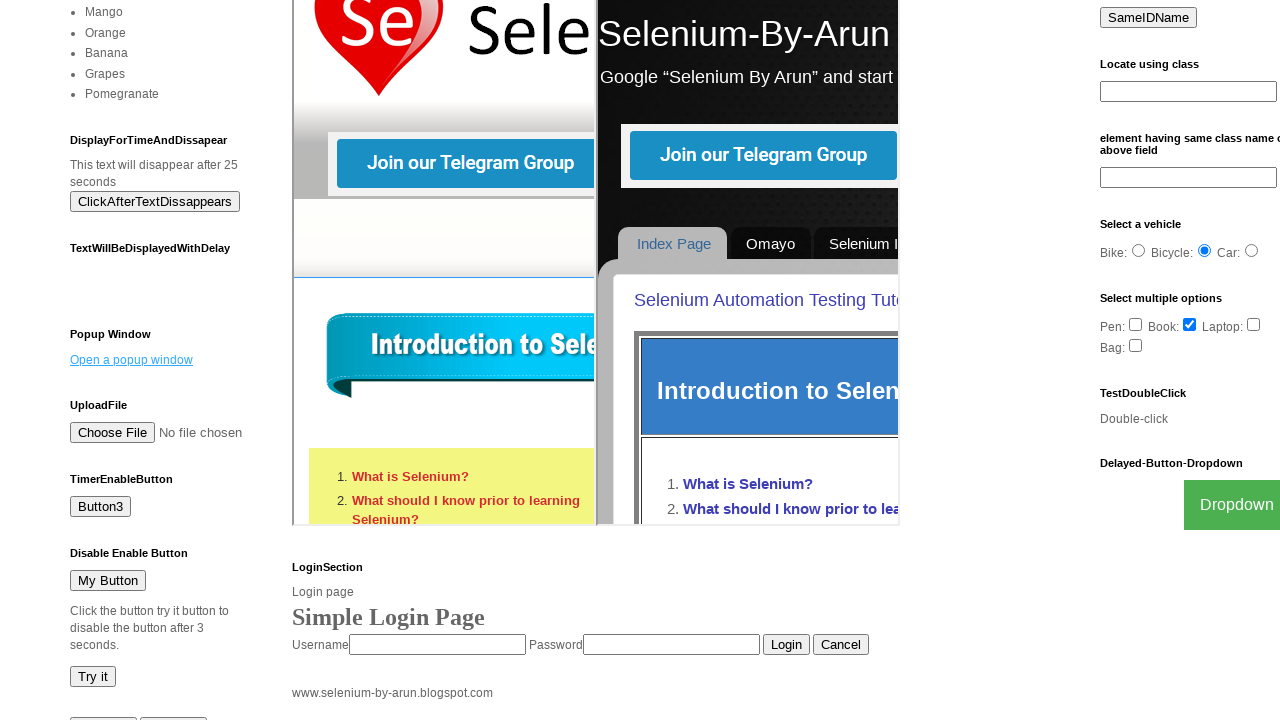

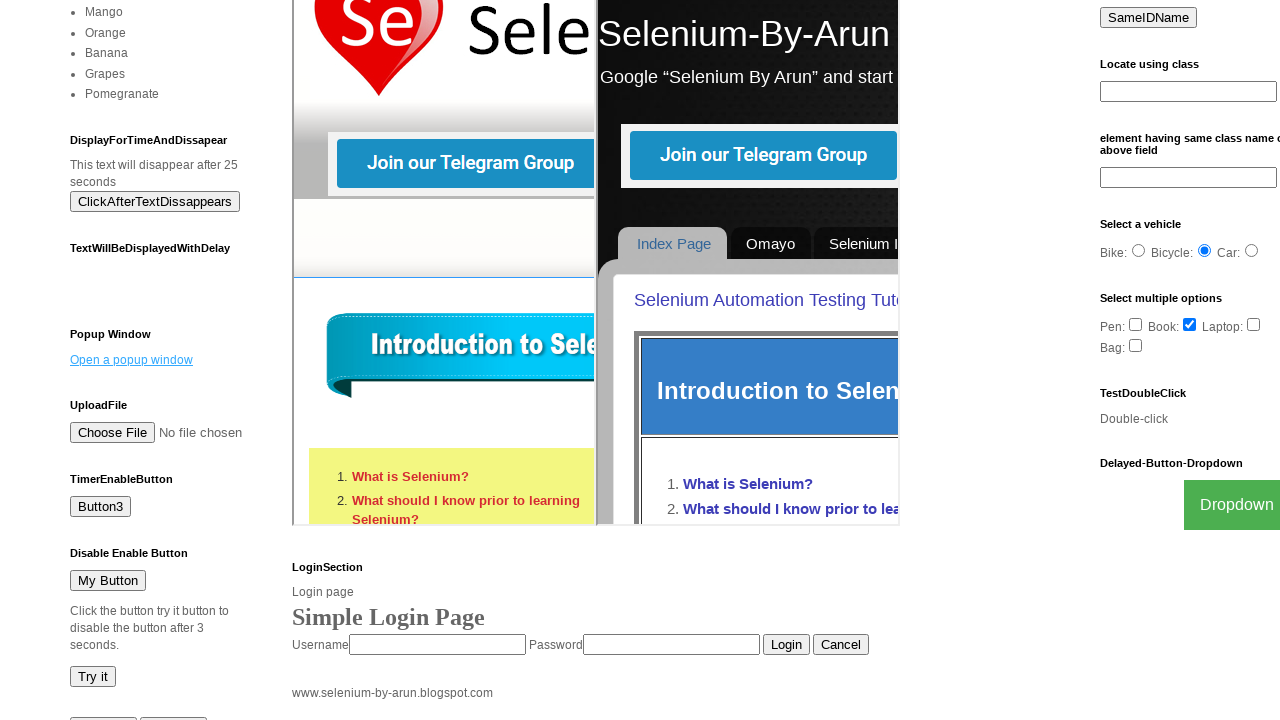